Tests that the toggle all checkbox updates state when individual items are completed or cleared

Starting URL: https://demo.playwright.dev/todomvc

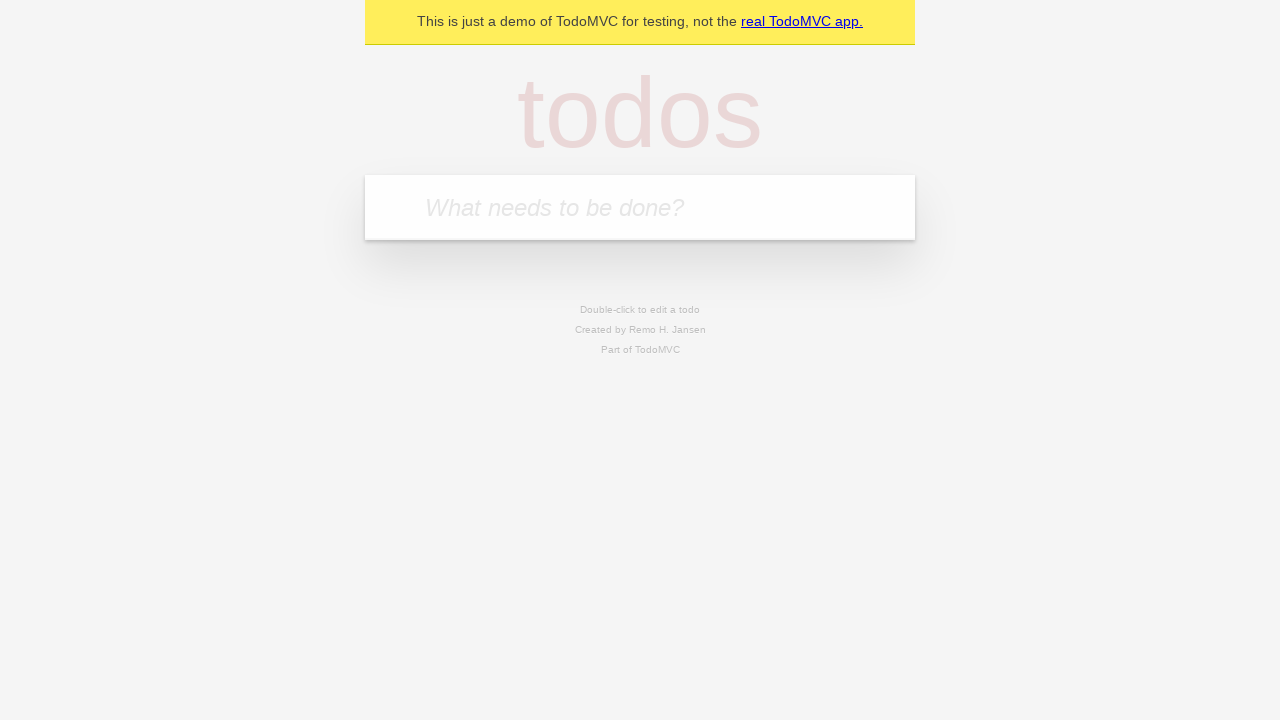

Filled todo input with 'buy some cheese' on internal:attr=[placeholder="What needs to be done?"i]
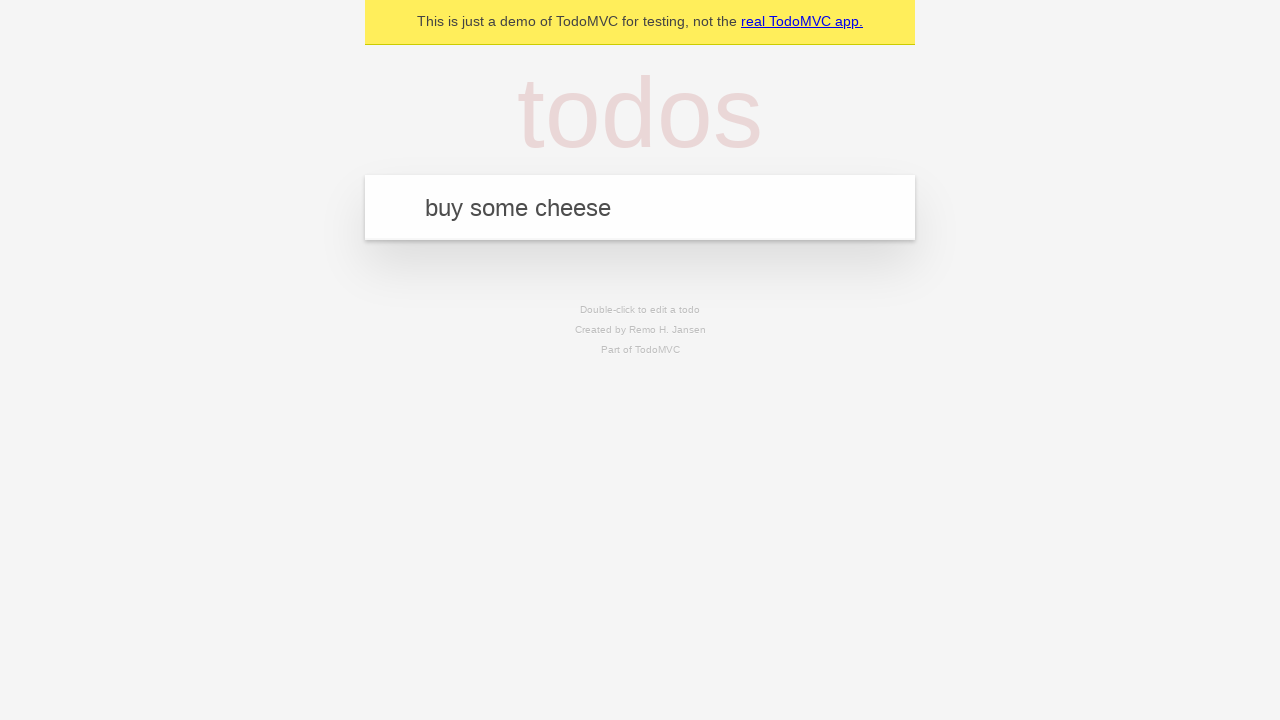

Pressed Enter to add first todo item on internal:attr=[placeholder="What needs to be done?"i]
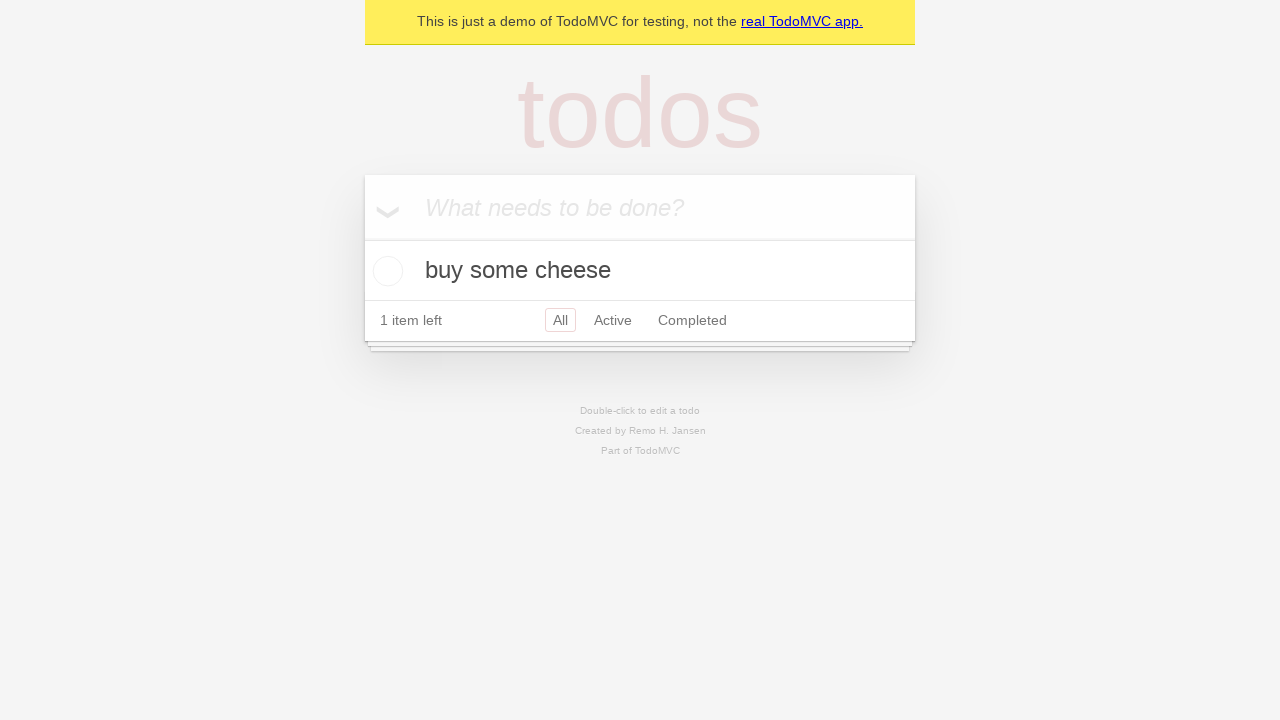

Filled todo input with 'feed the cat' on internal:attr=[placeholder="What needs to be done?"i]
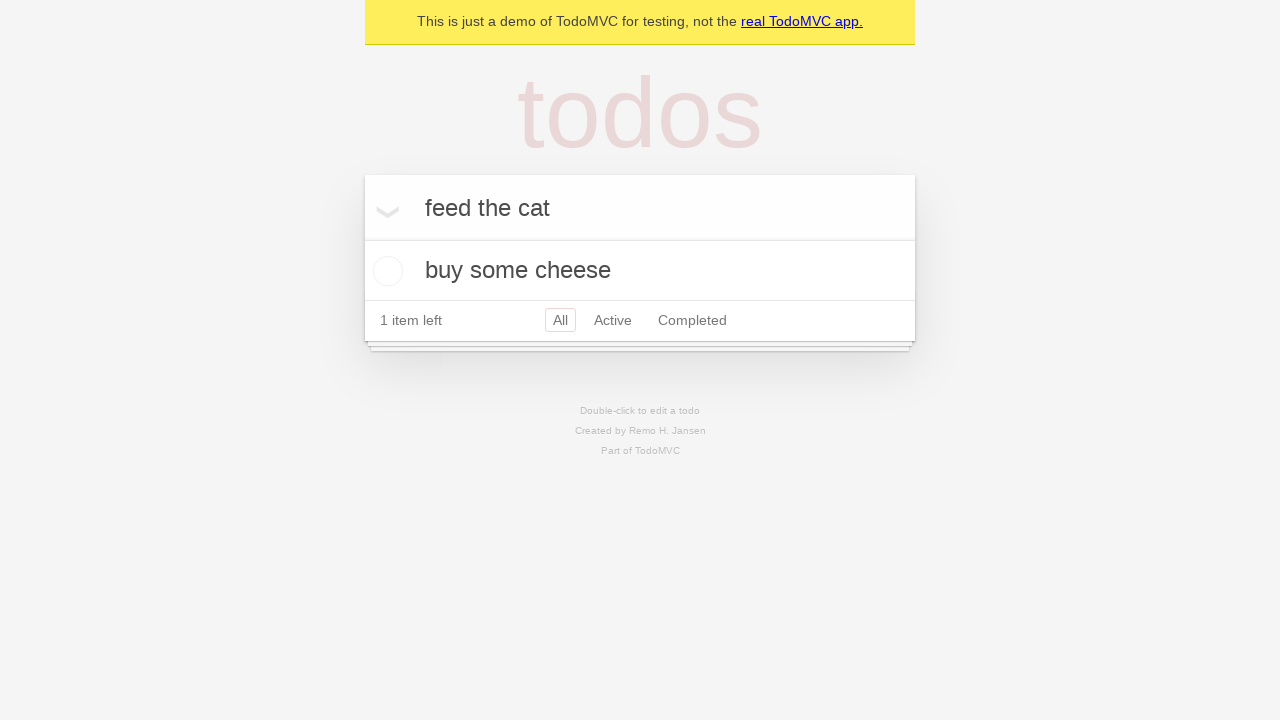

Pressed Enter to add second todo item on internal:attr=[placeholder="What needs to be done?"i]
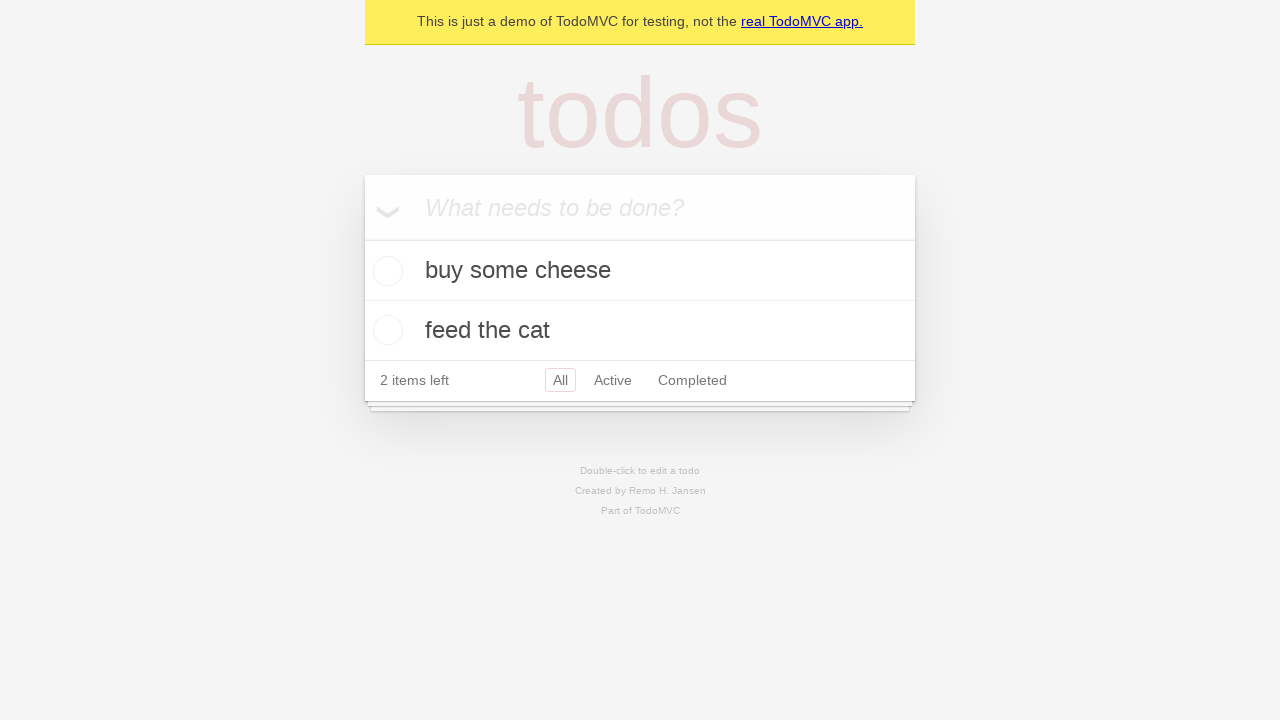

Filled todo input with 'book a doctors appointment' on internal:attr=[placeholder="What needs to be done?"i]
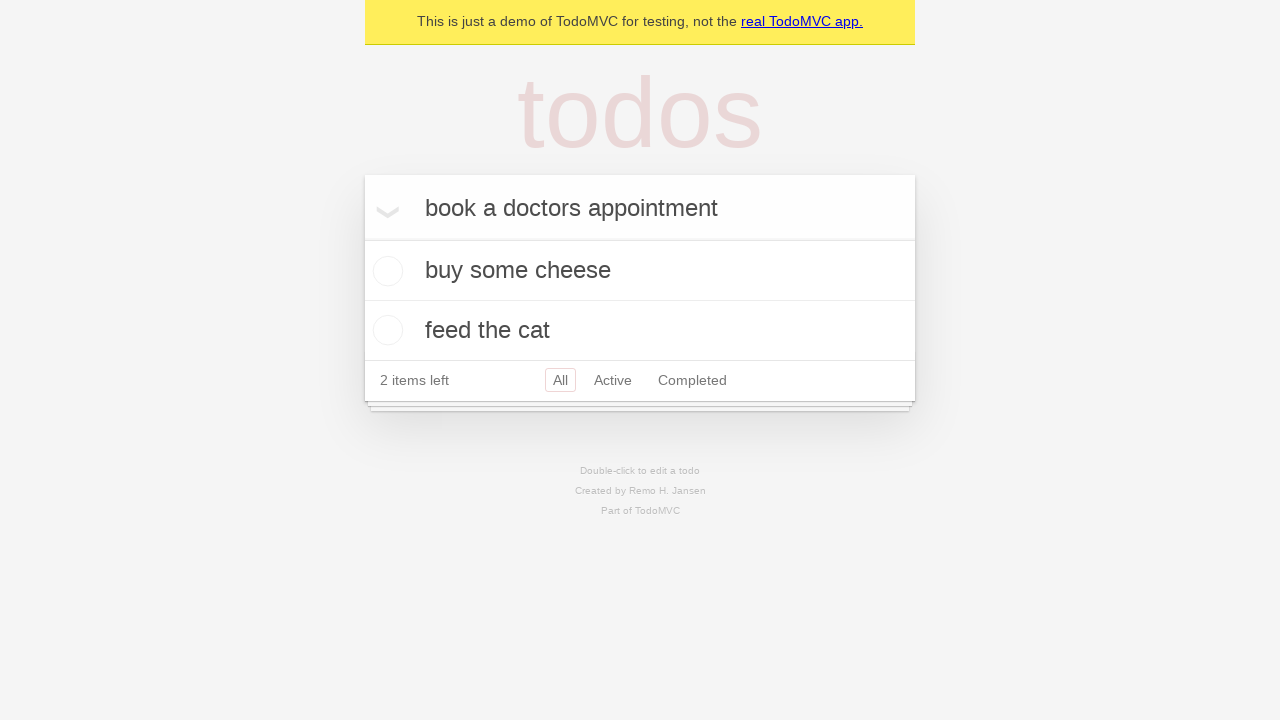

Pressed Enter to add third todo item on internal:attr=[placeholder="What needs to be done?"i]
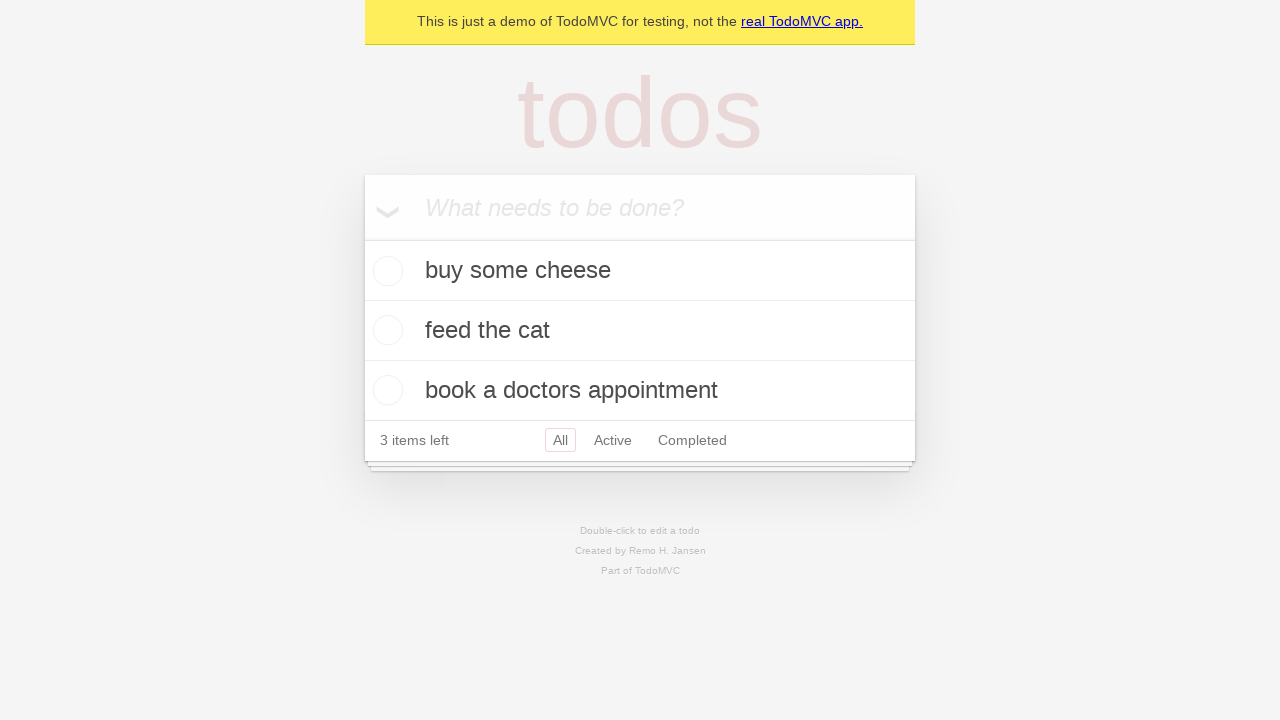

Checked 'Mark all as complete' checkbox to complete all todos at (362, 238) on internal:label="Mark all as complete"i
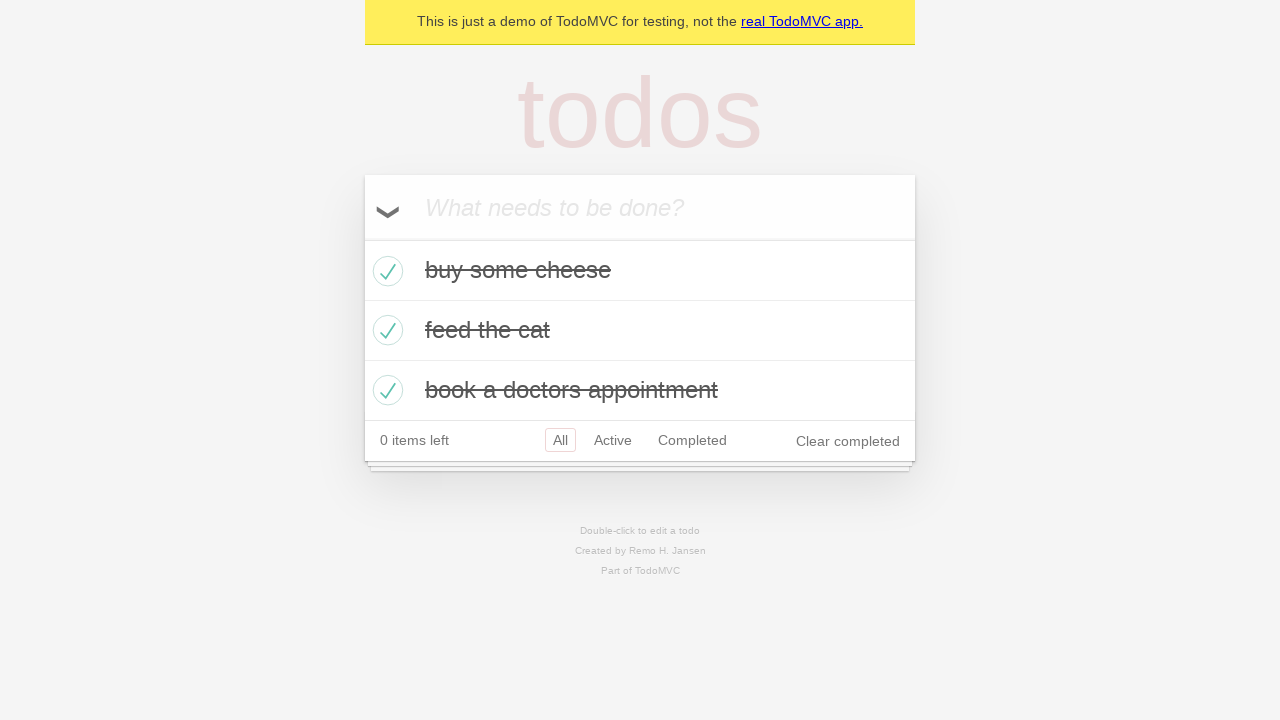

Unchecked first todo item checkbox at (385, 271) on internal:testid=[data-testid="todo-item"s] >> nth=0 >> internal:role=checkbox
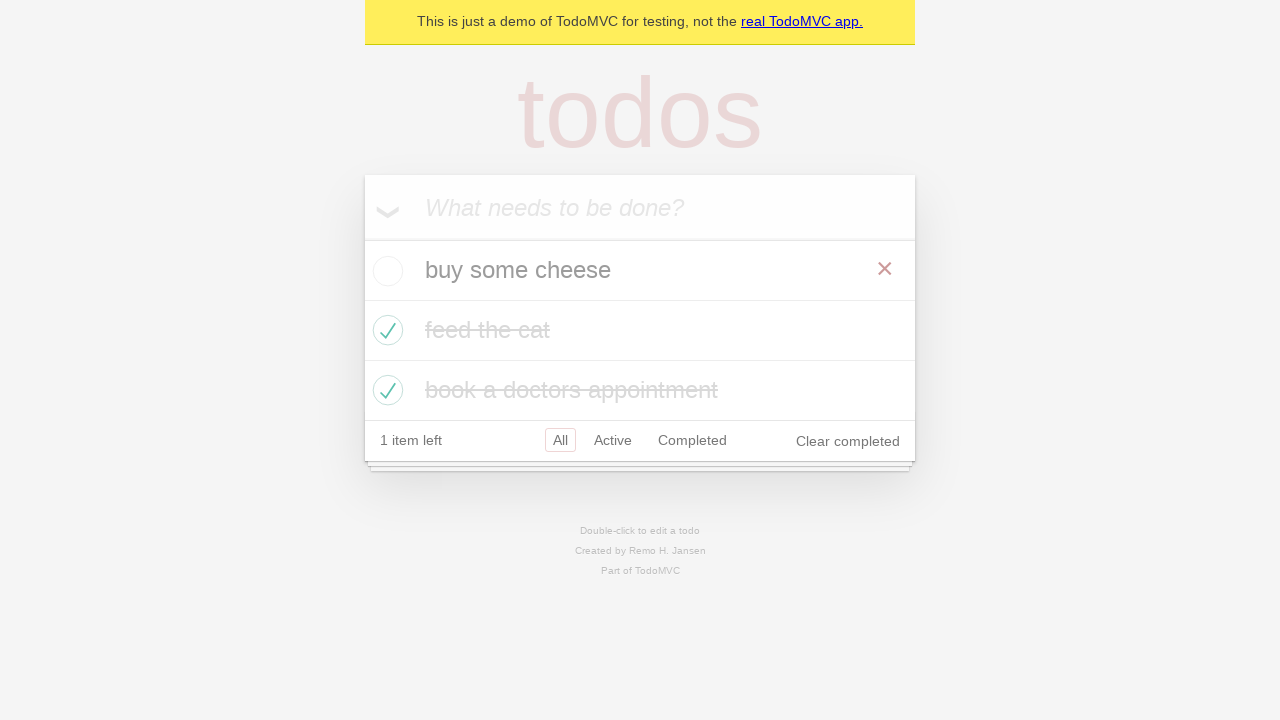

Checked first todo item checkbox again at (385, 271) on internal:testid=[data-testid="todo-item"s] >> nth=0 >> internal:role=checkbox
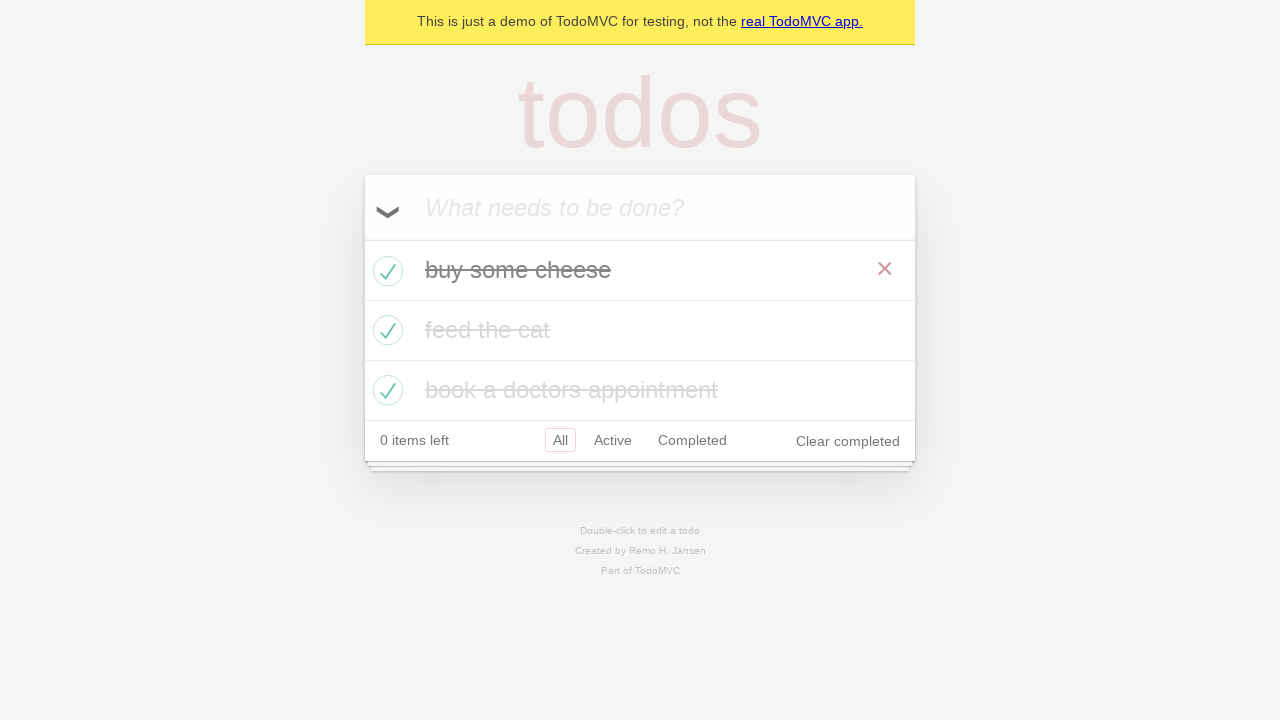

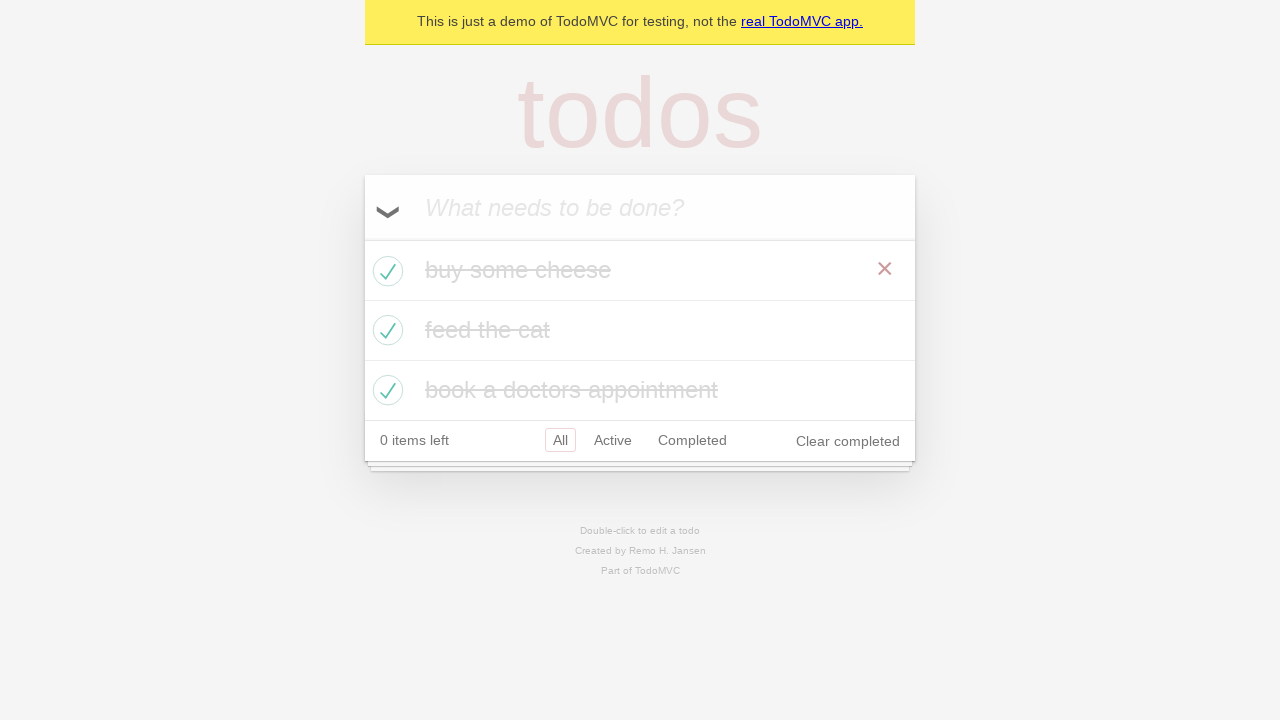